Tests an Angular practice page by filling a name field, clicking the shop navigation link, and scrolling to the bottom of the page

Starting URL: https://rahulshettyacademy.com/angularpractice/

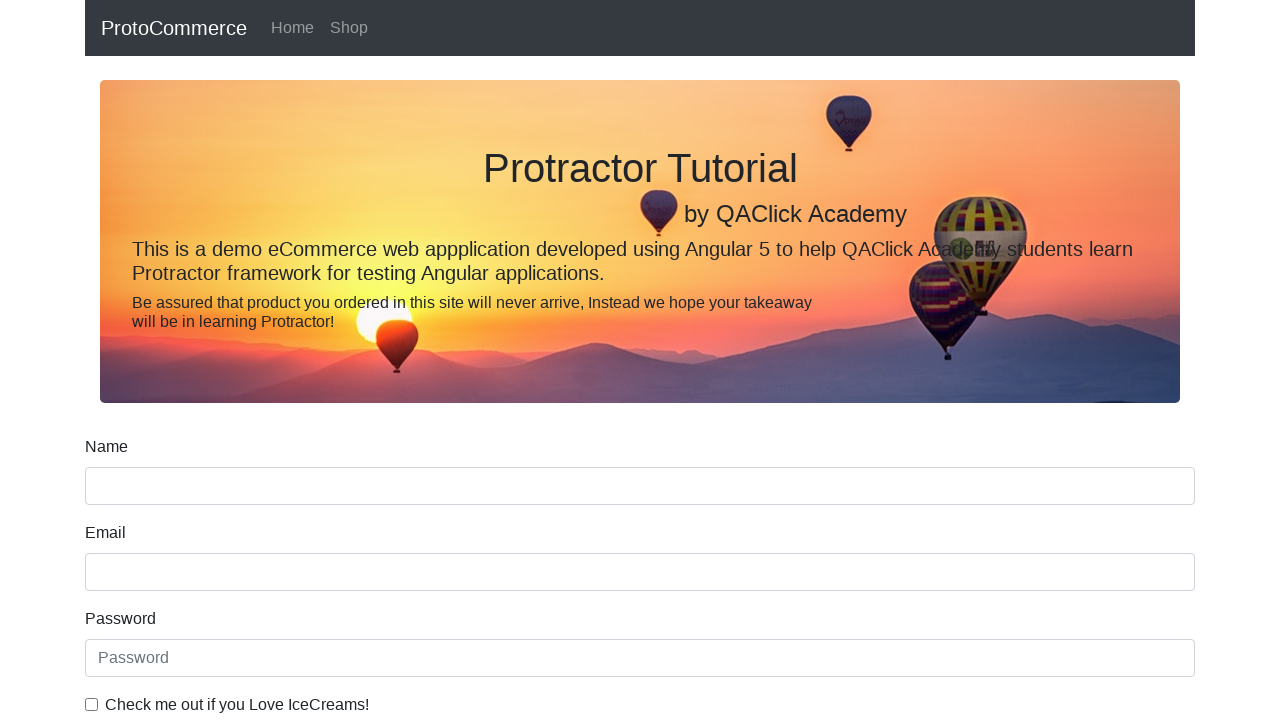

Filled name field with 'hello' on input[name='name']
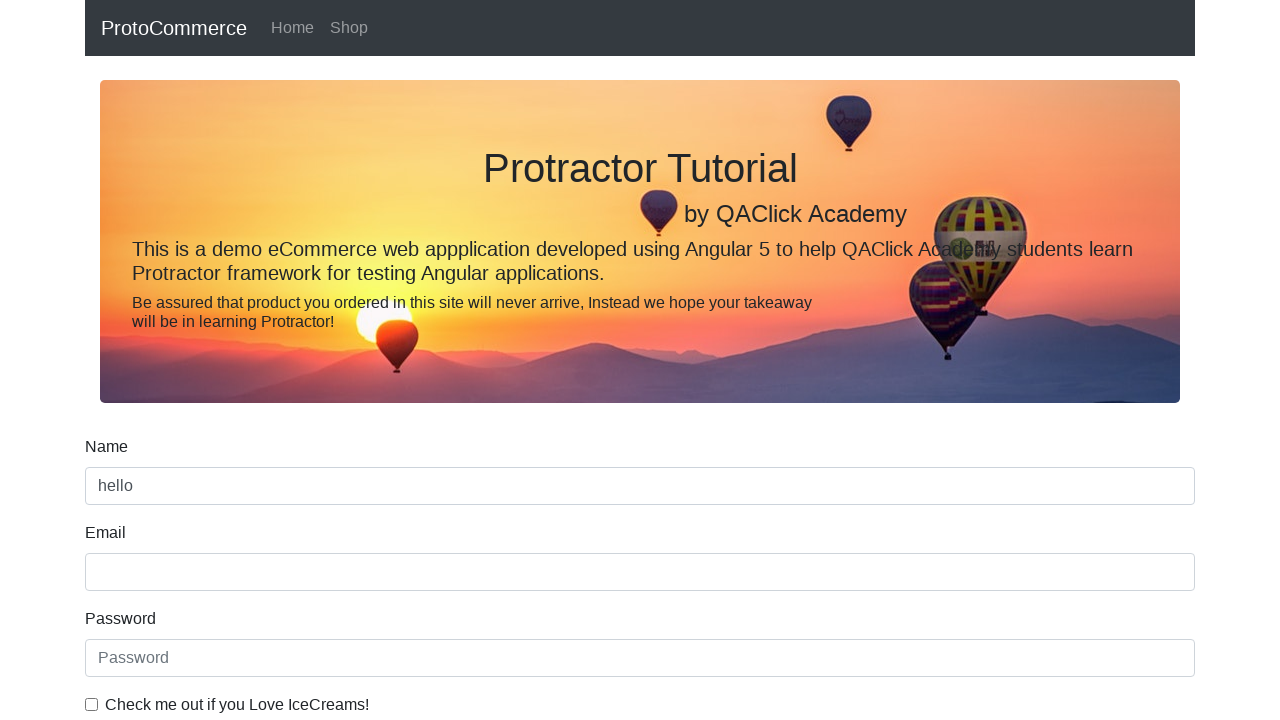

Clicked Shop navigation link at (349, 28) on a[href*='shop']
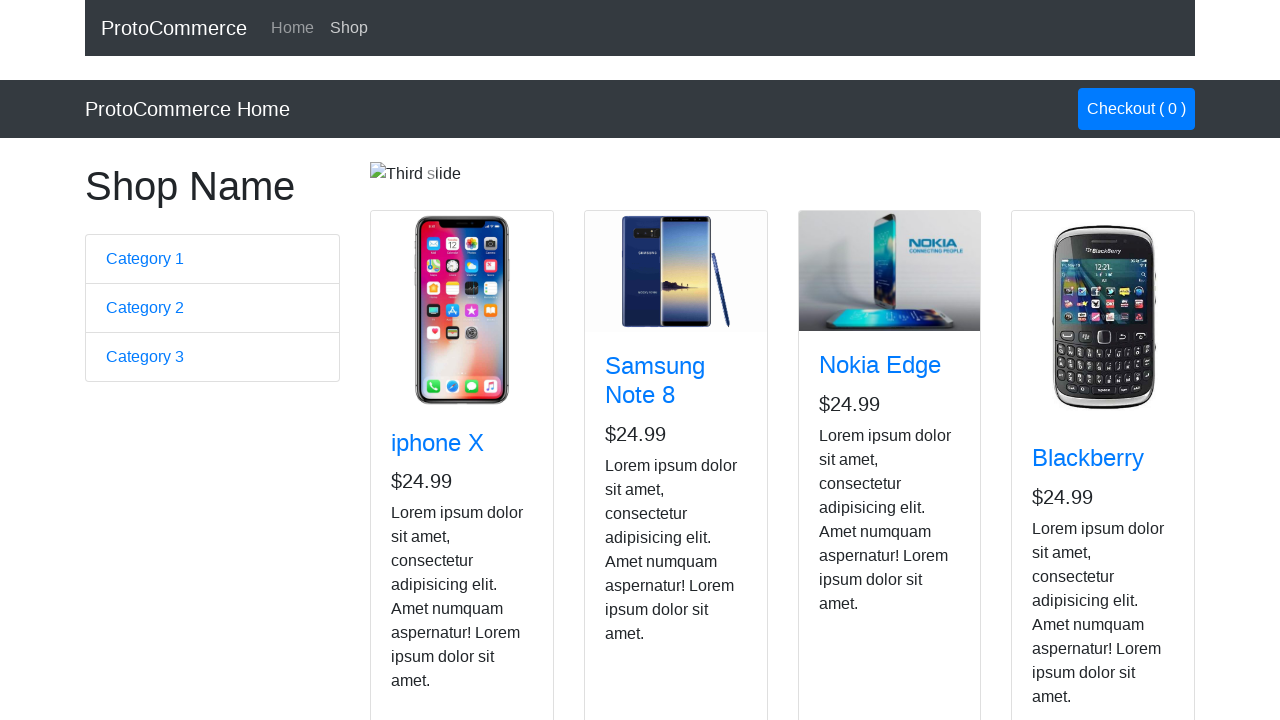

Scrolled to bottom of page
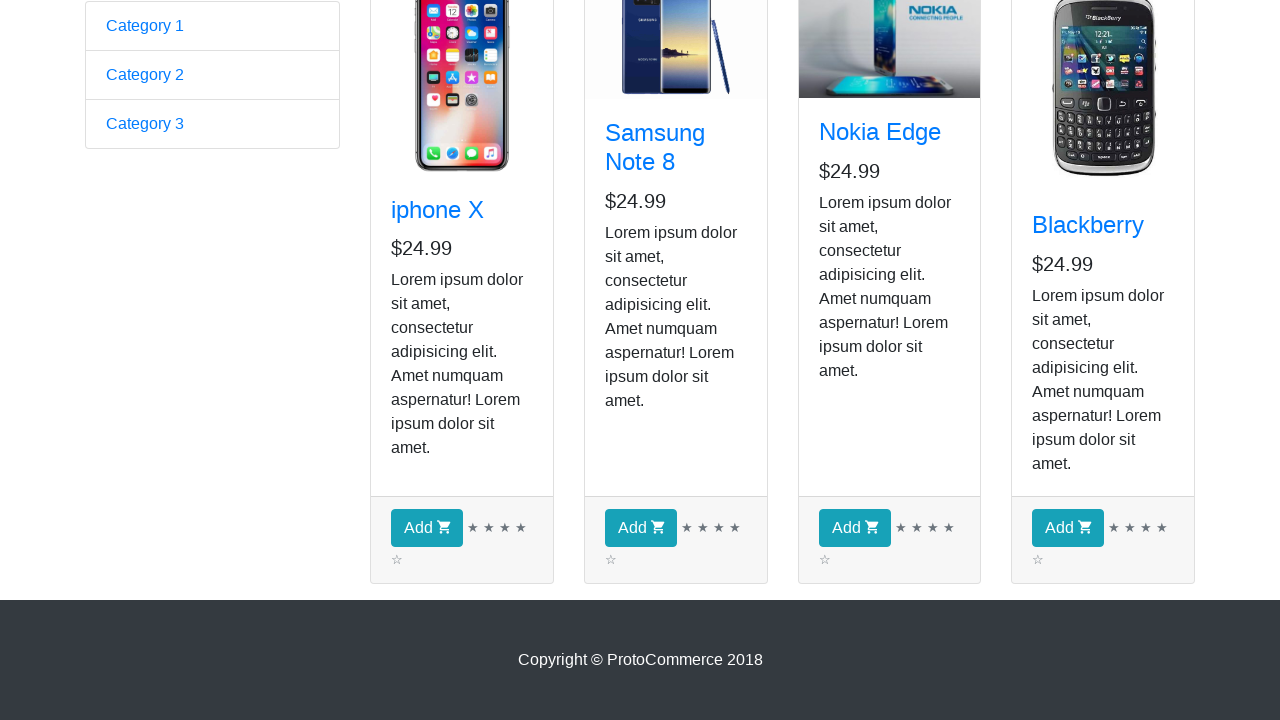

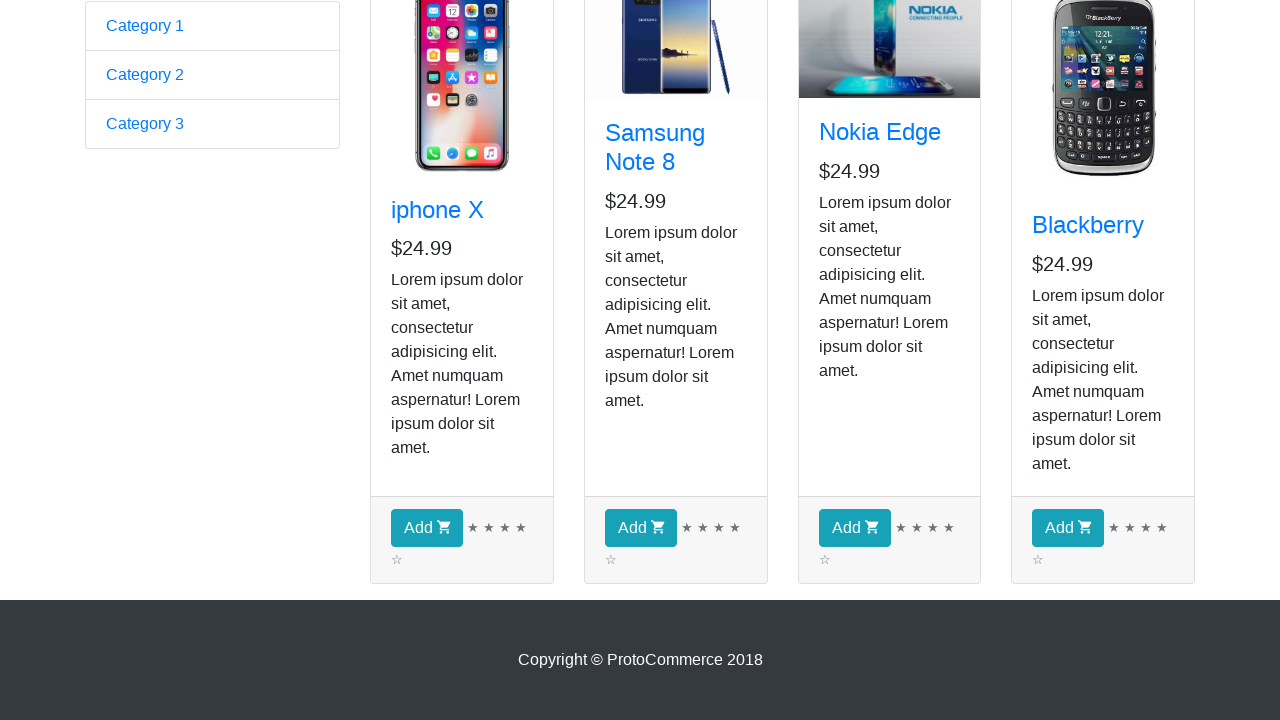